Tests the manual pages section by verifying content, testing dropdown menus for versions/topics/languages, and changing language to French.

Starting URL: https://git-scm.com/docs/git-config

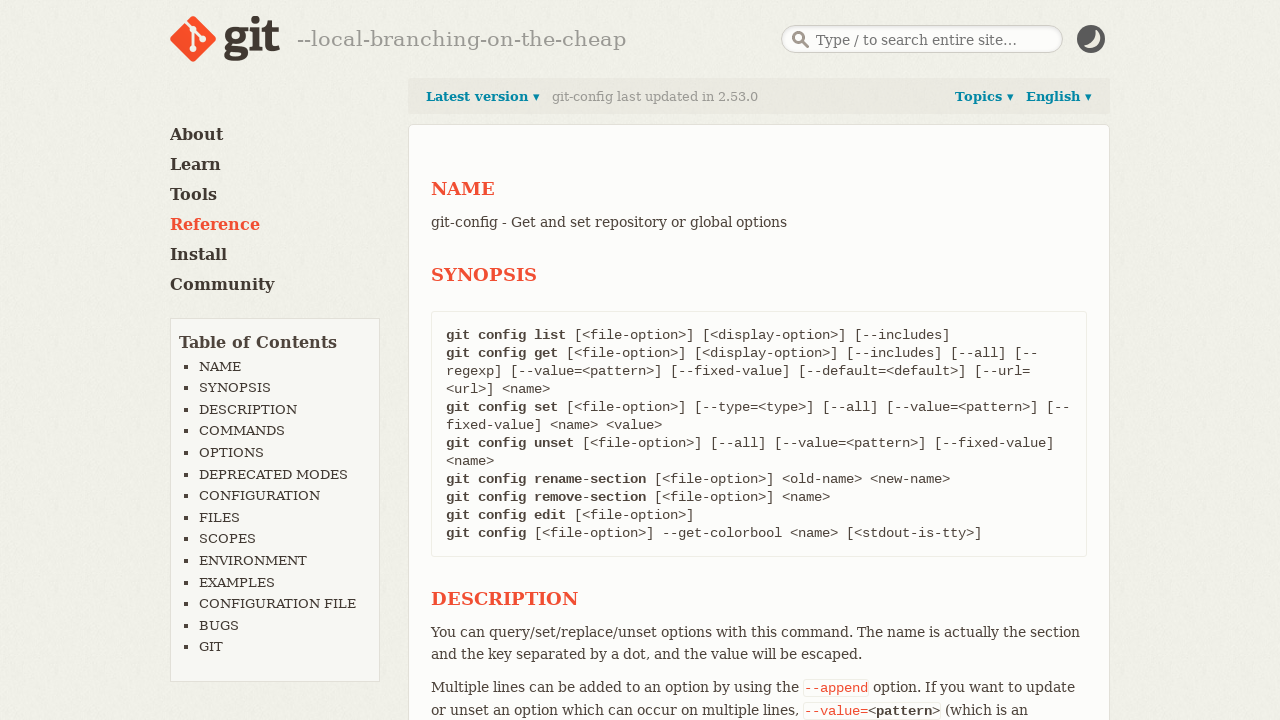

Located summary text element
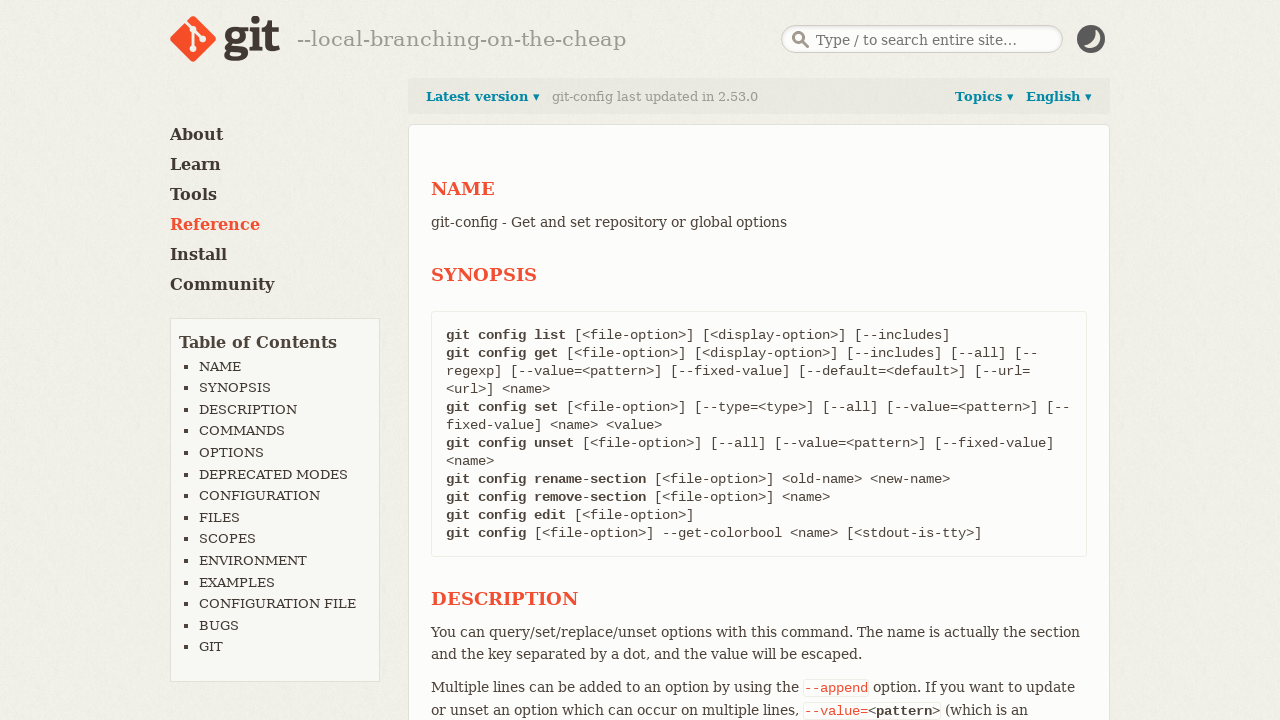

Verified summary text contains 'git-config - Get and set repository or global options'
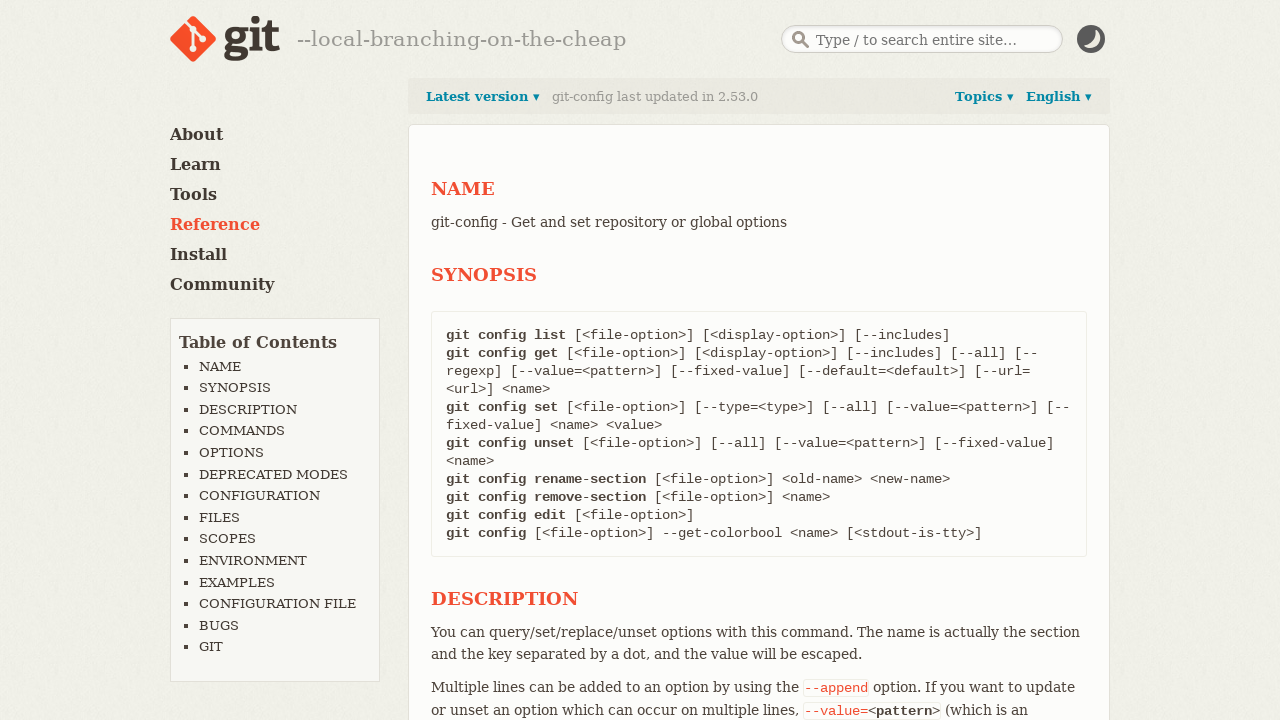

Verified summary text is visible
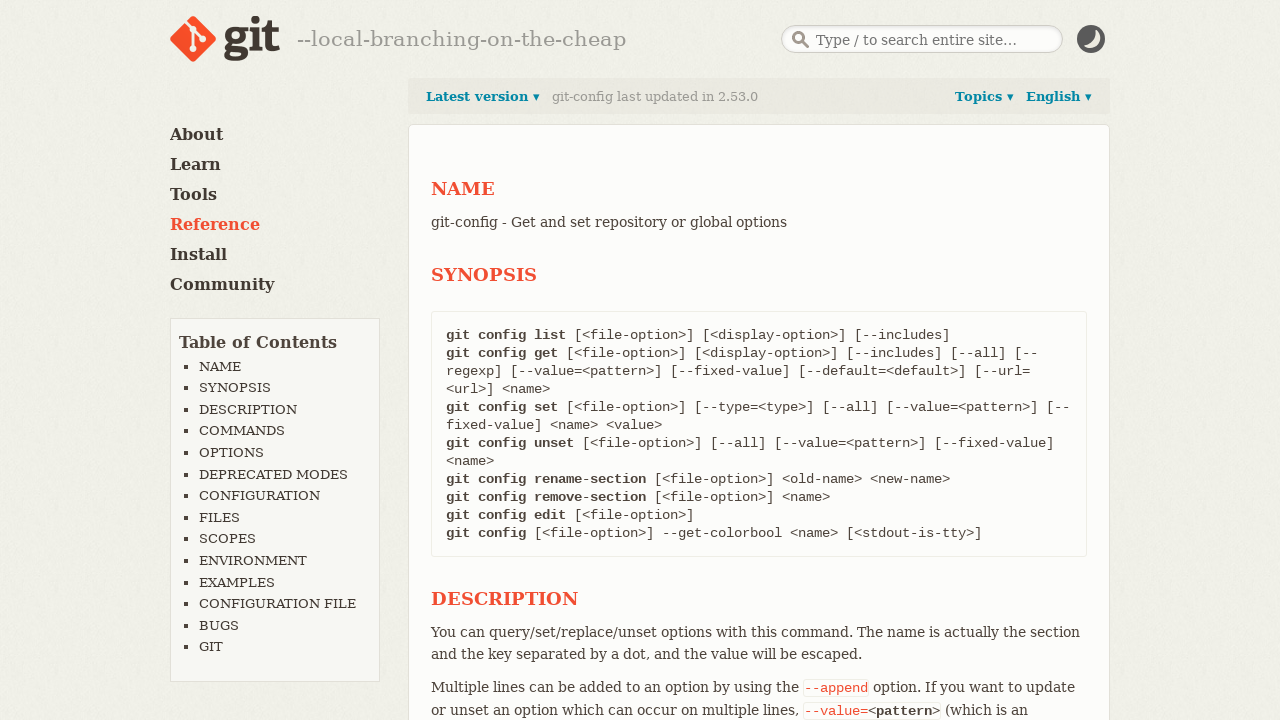

Located previous versions dropdown
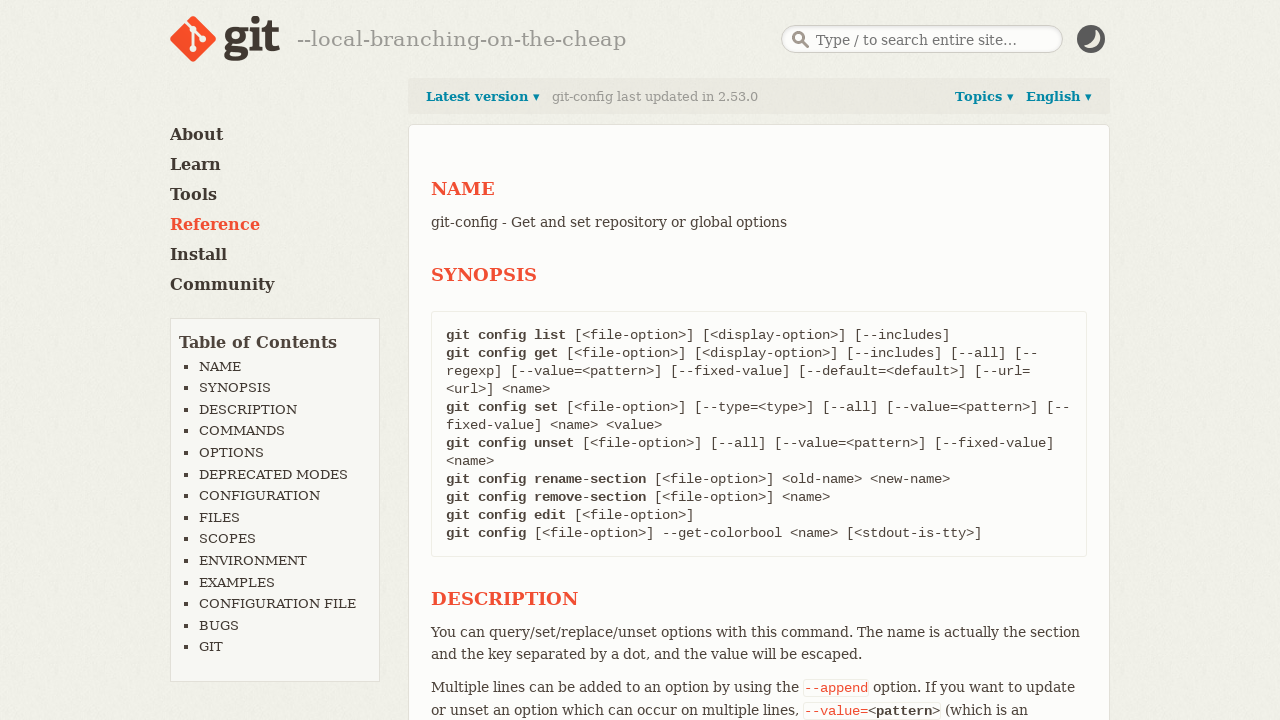

Verified previous versions dropdown is initially hidden
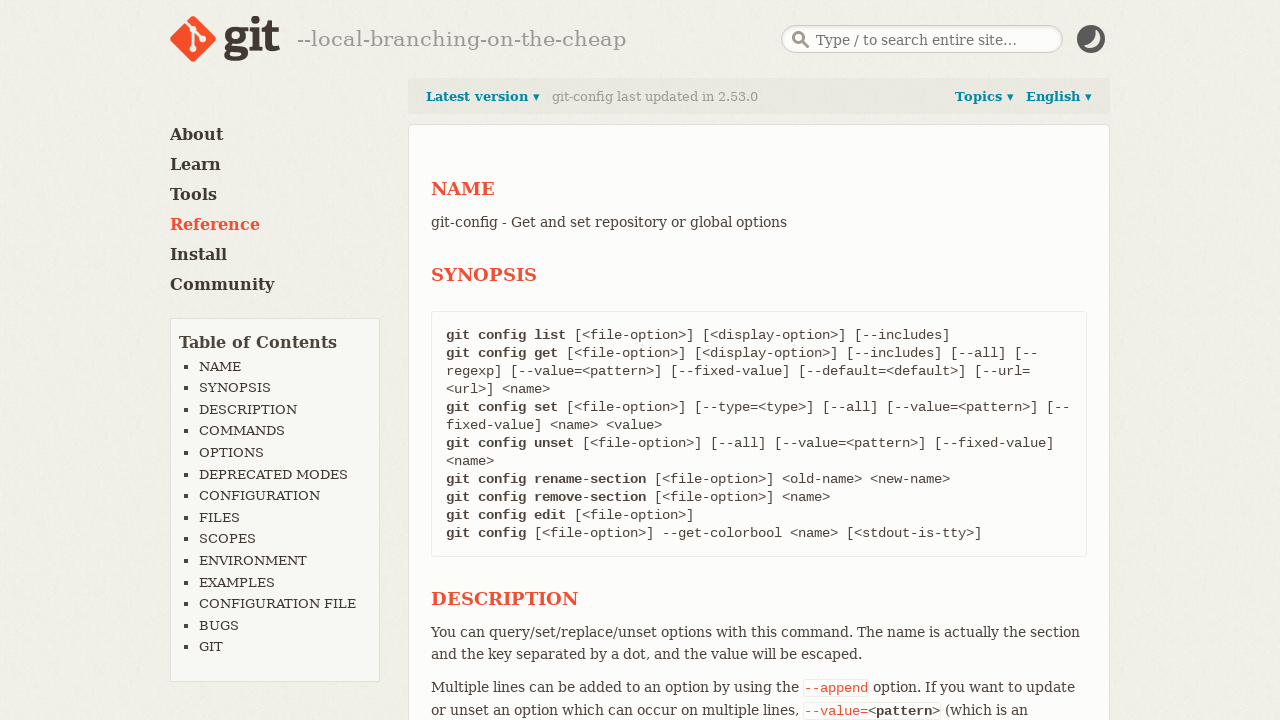

Clicked 'Latest version' link to open versions dropdown at (483, 97) on internal:role=link[name="Latest version"i]
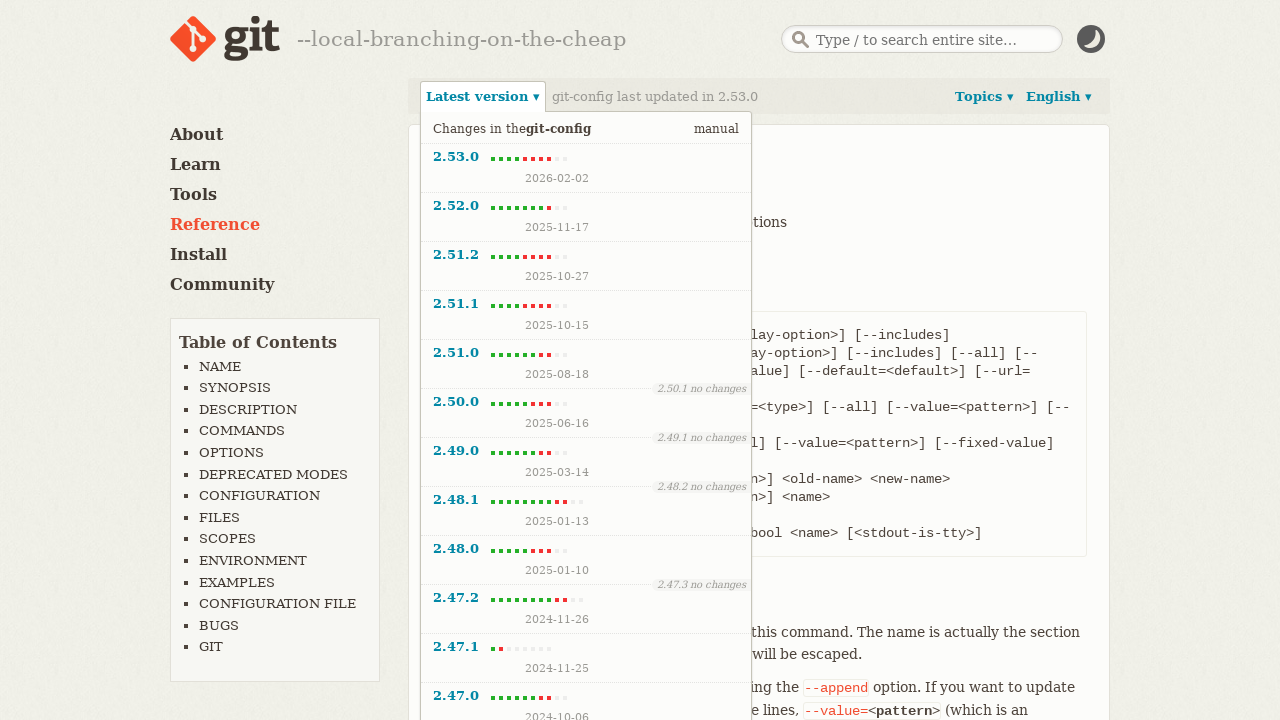

Verified previous versions dropdown is now visible
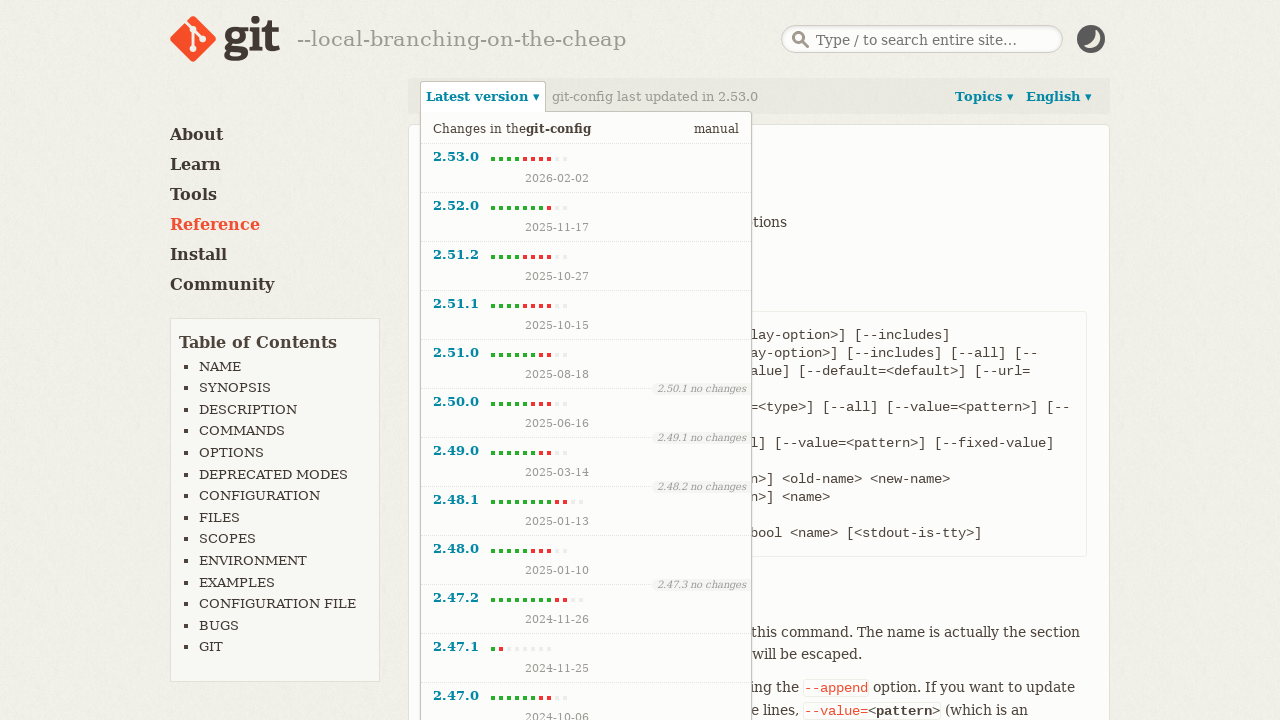

Located topics dropdown
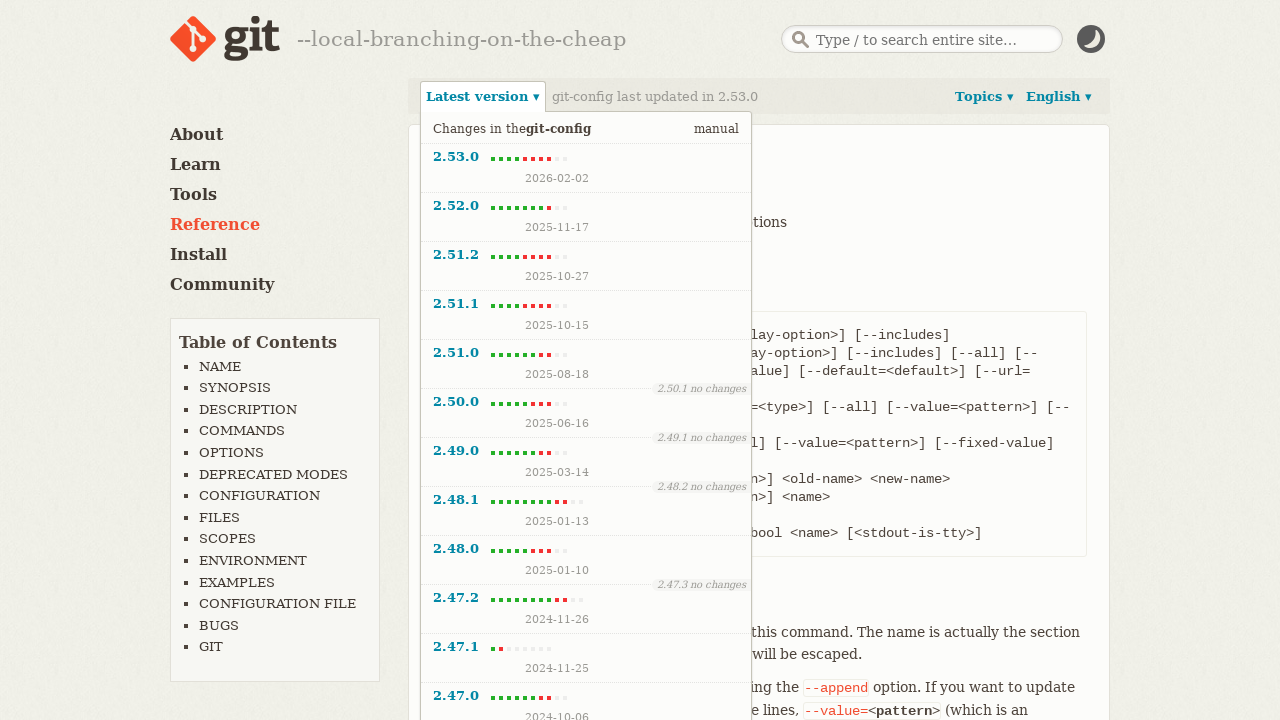

Verified topics dropdown is initially hidden
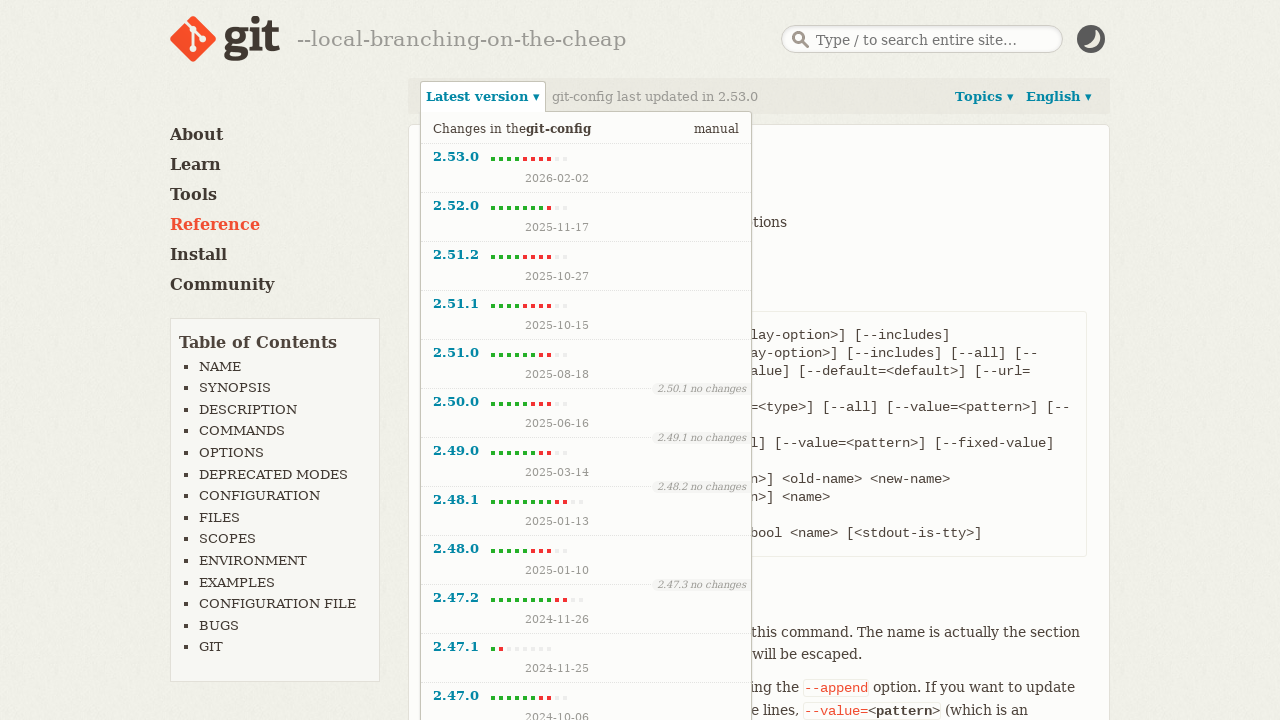

Clicked 'Topics' link to open topics dropdown at (984, 97) on internal:role=link[name="Topics"i]
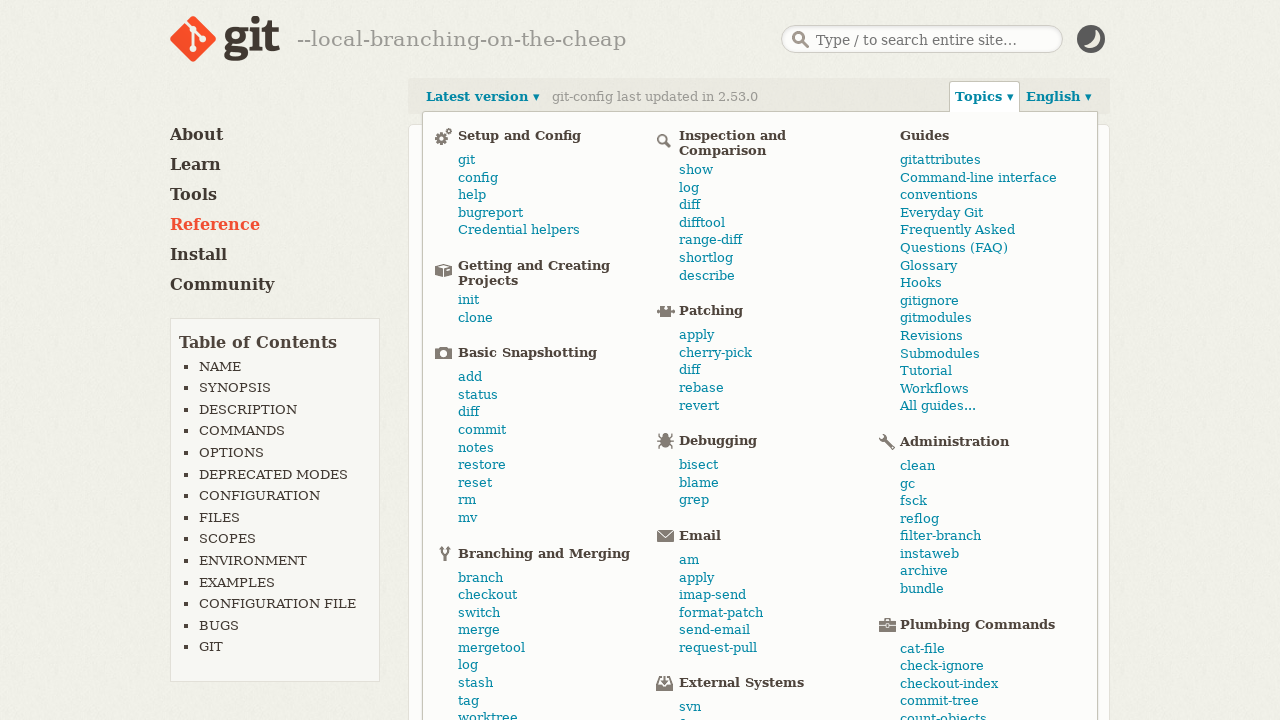

Verified topics dropdown is now visible
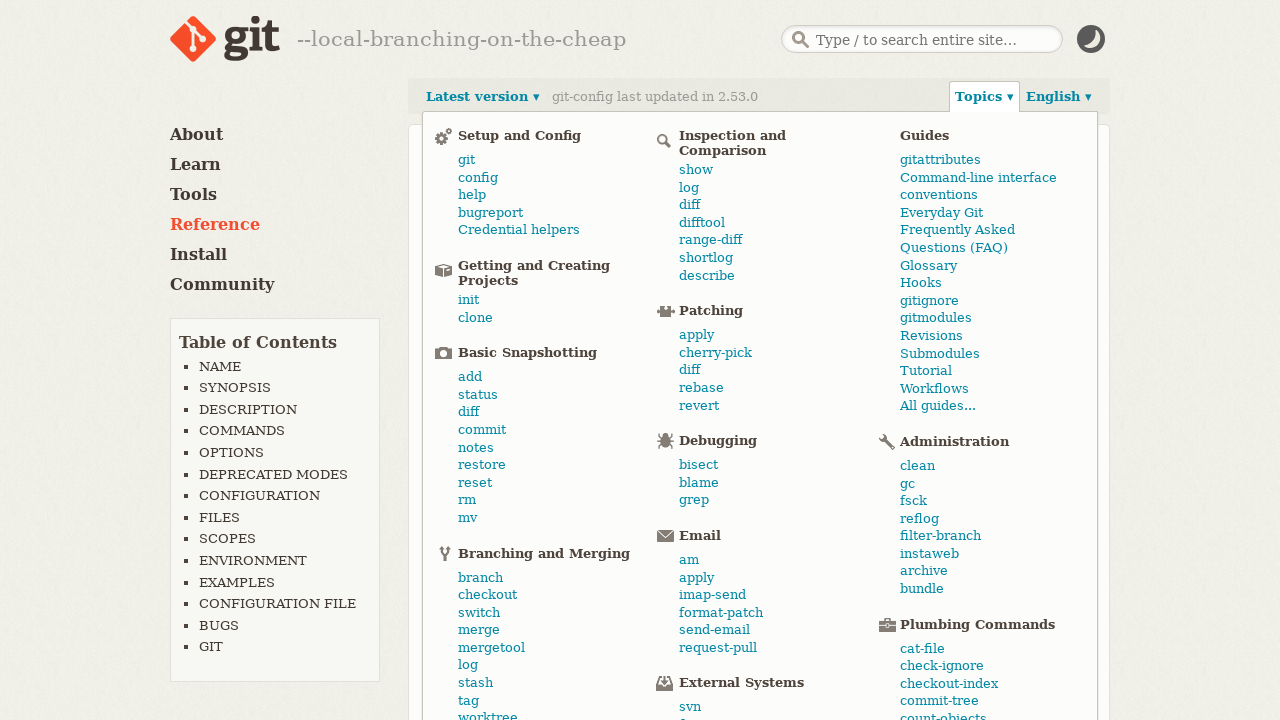

Verified previous versions dropdown closed when topics dropdown opened
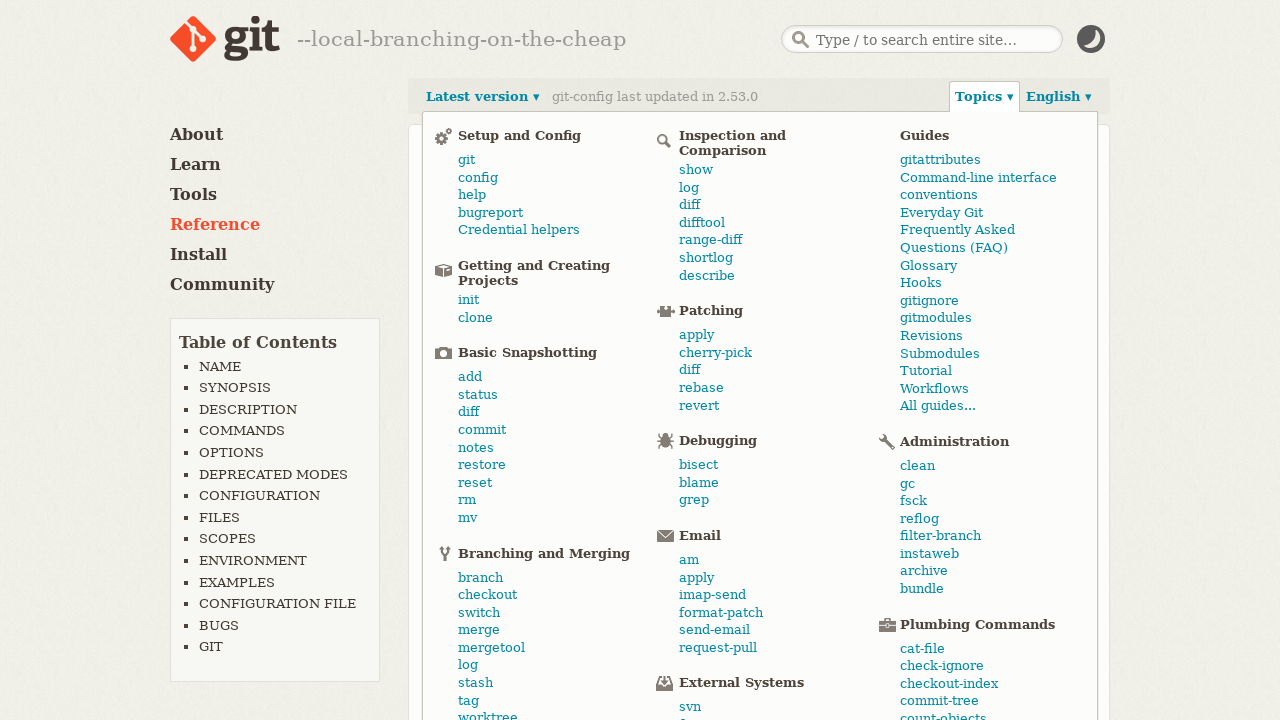

Located language dropdown
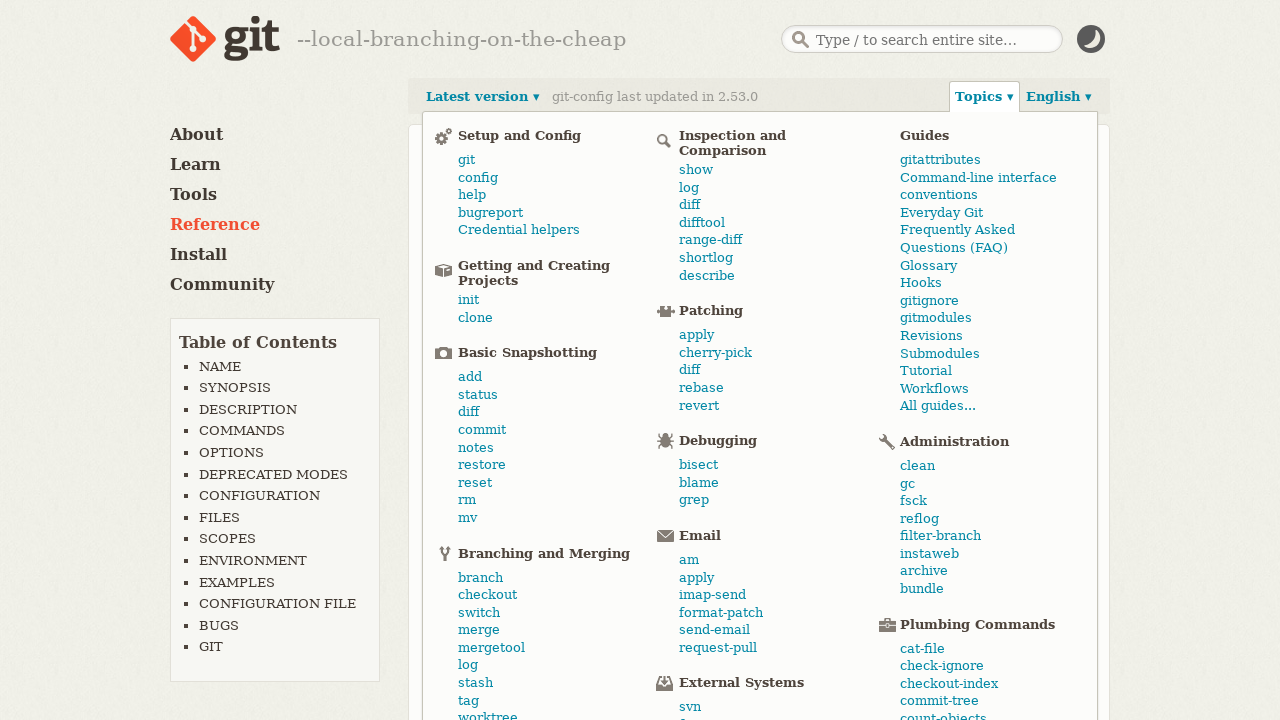

Verified language dropdown is initially hidden
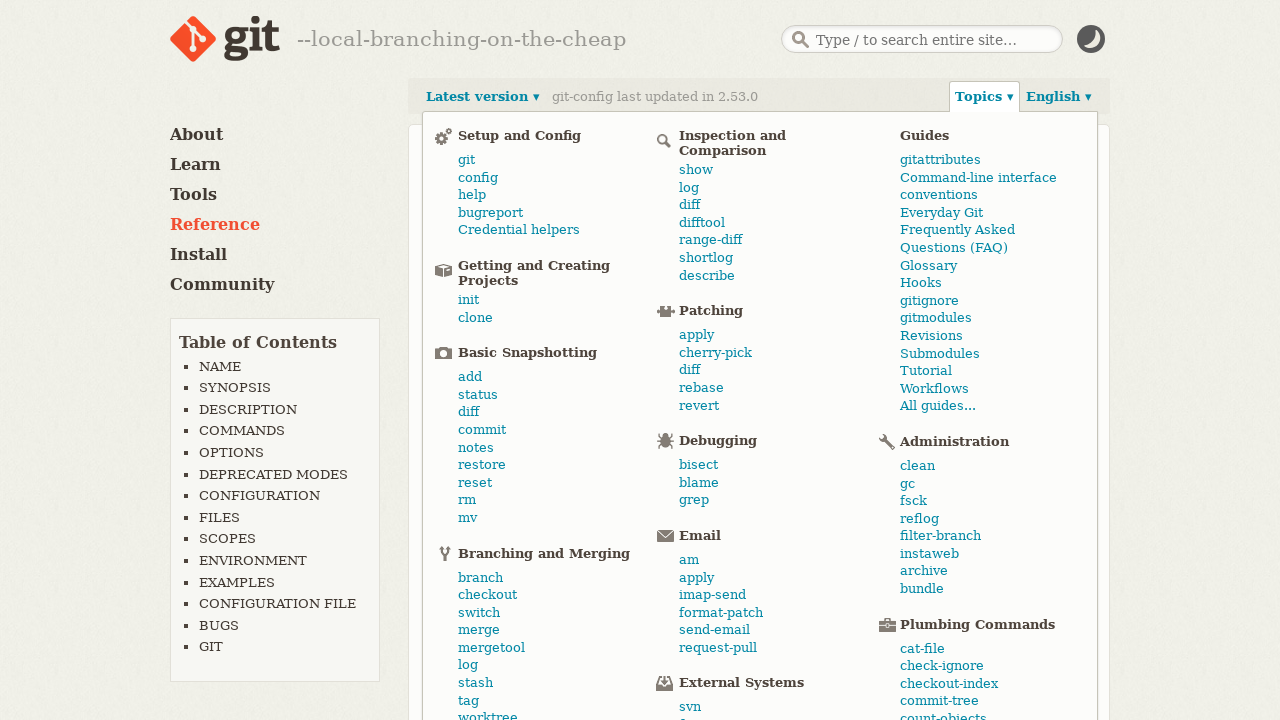

Clicked 'English' link to open language dropdown at (1059, 97) on internal:role=link[name="English"i]
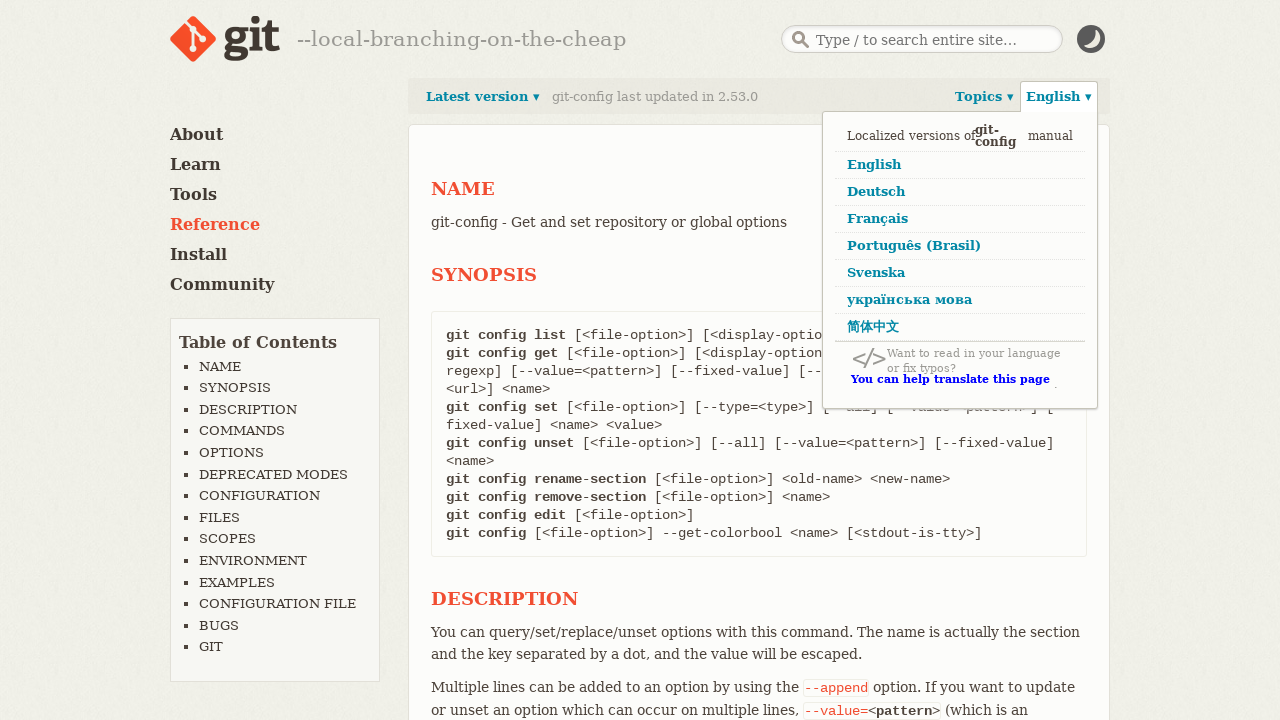

Verified language dropdown is now visible
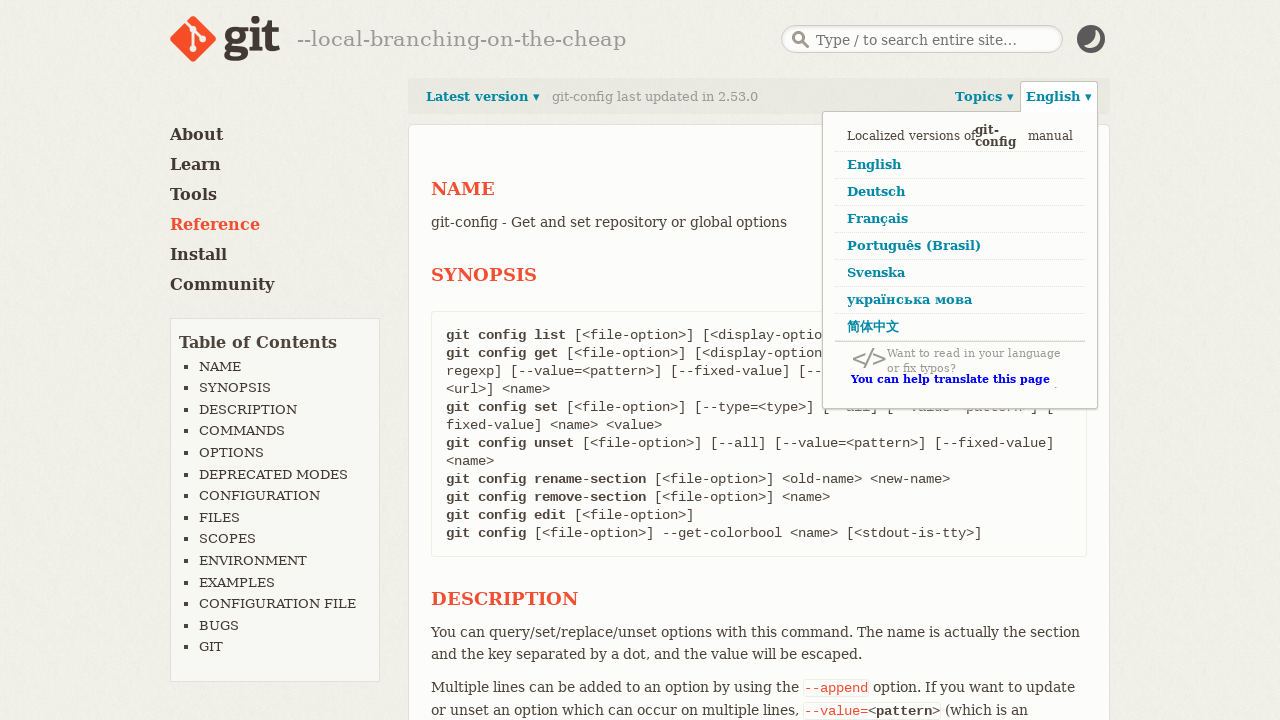

Clicked 'Français' link to change language to French at (960, 220) on internal:role=link[name="Français"i]
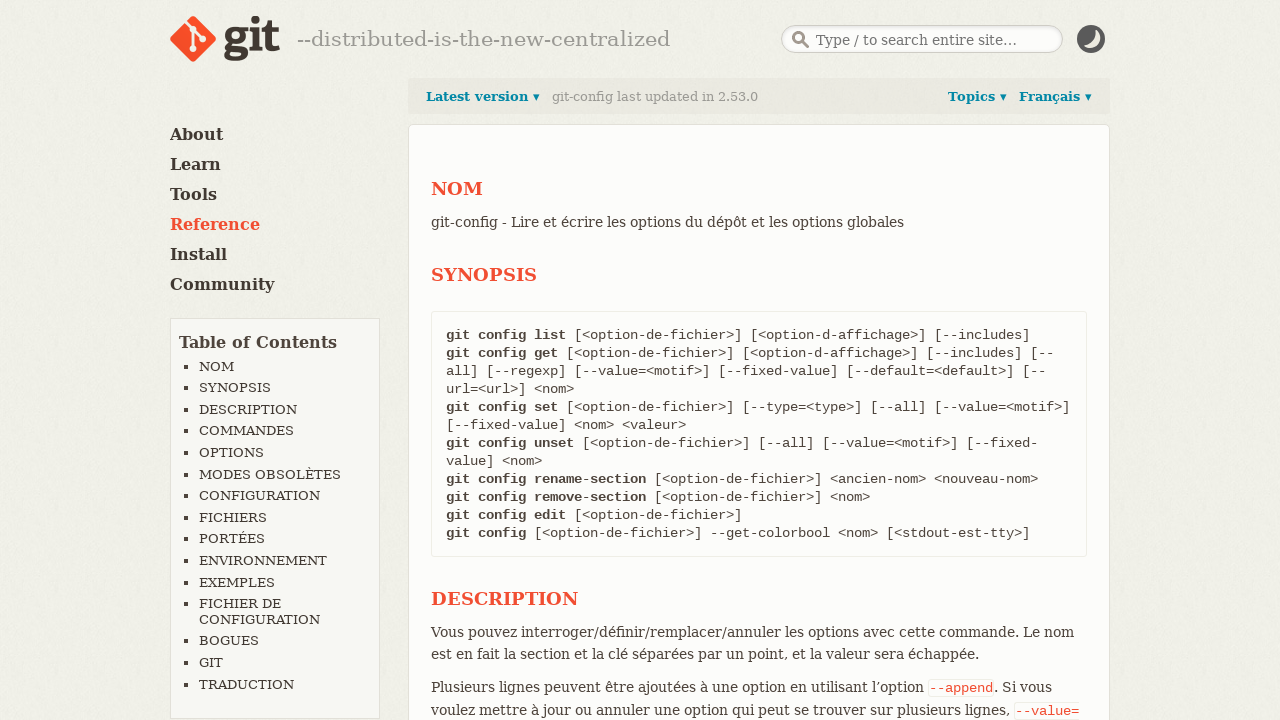

Verified summary text changed to French: 'git-config - Lire et écrire les options du dépôt et les options globales'
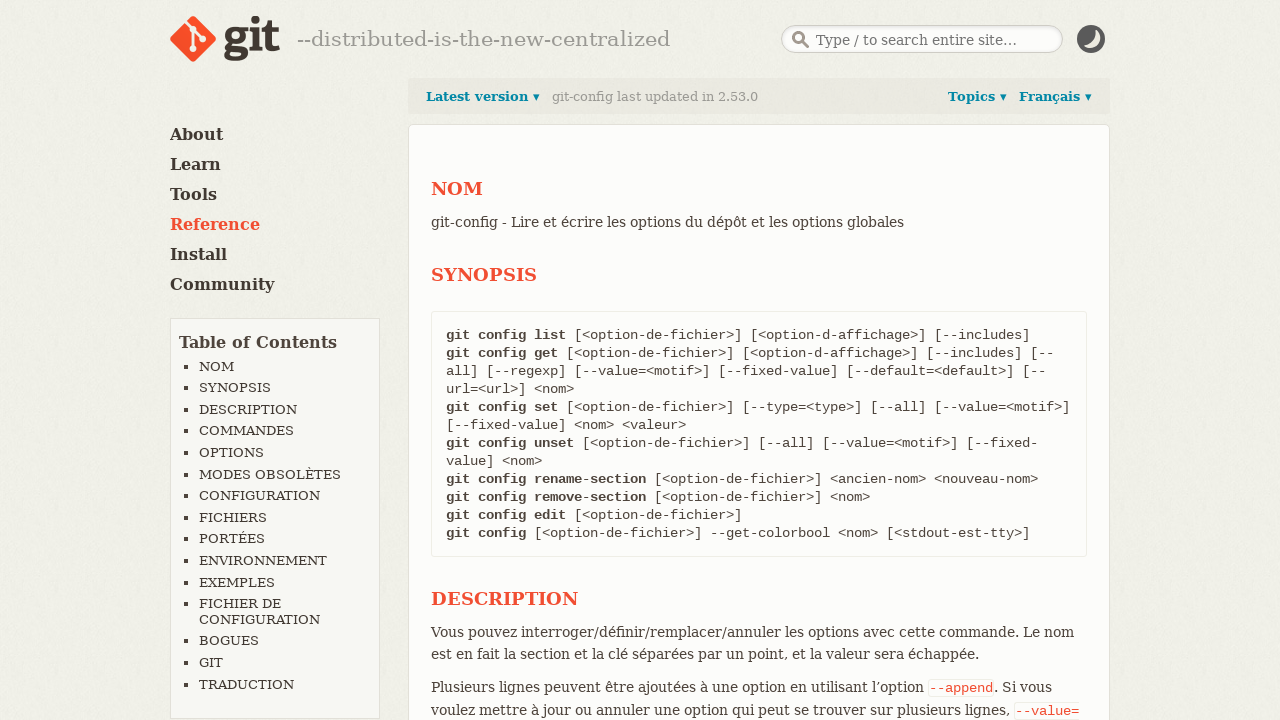

Located gitrevisions[7] link
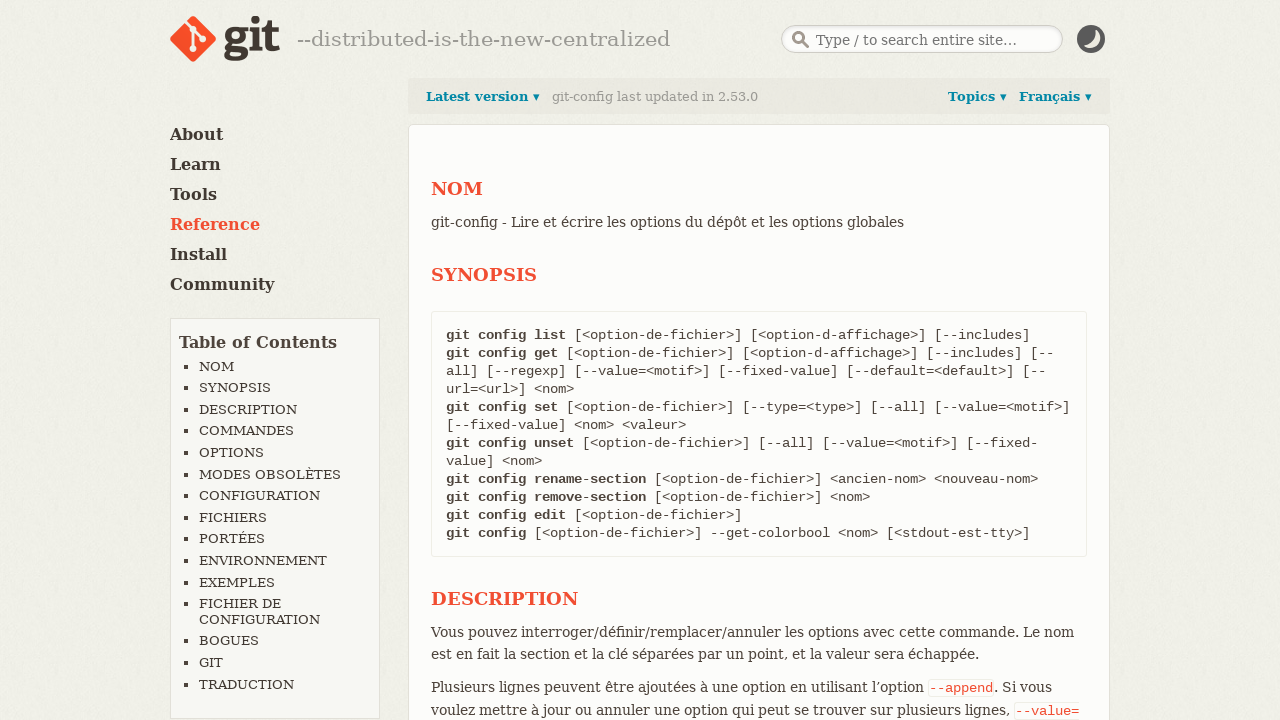

Verified gitrevisions[7] link is visible
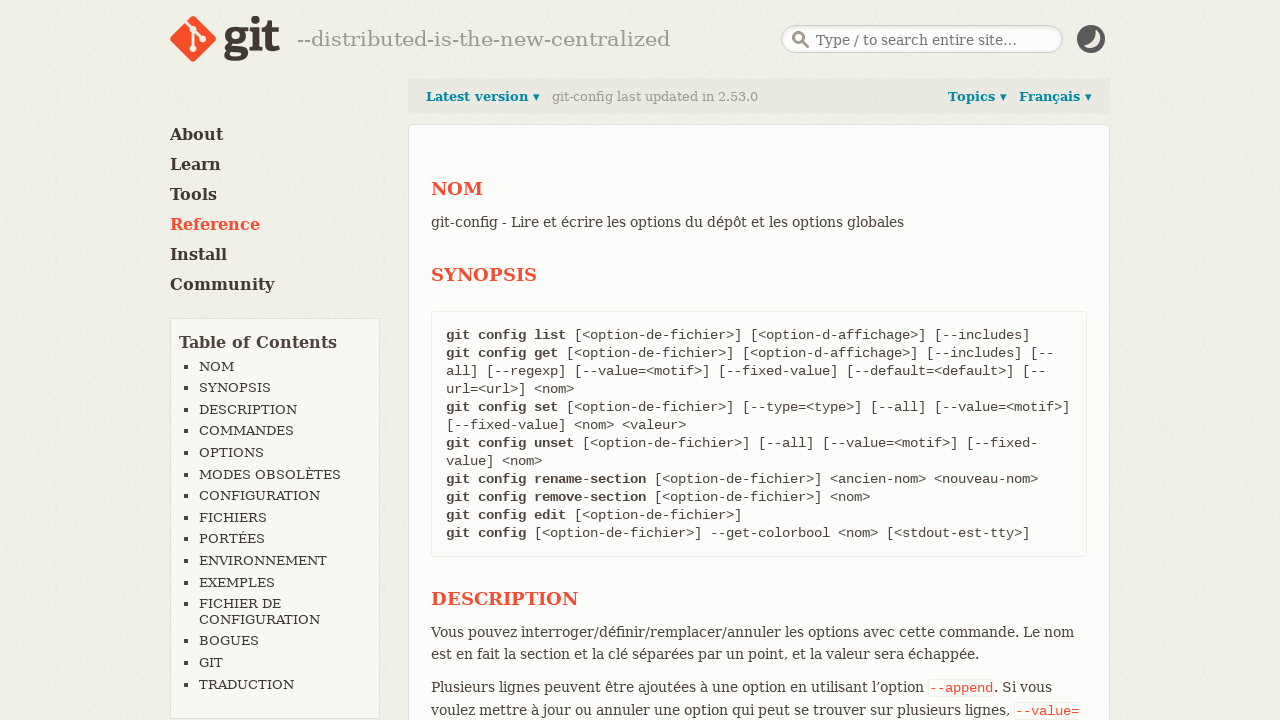

Clicked gitrevisions[7] link at (937, 360) on internal:role=link[name="gitrevisions[7]"i]
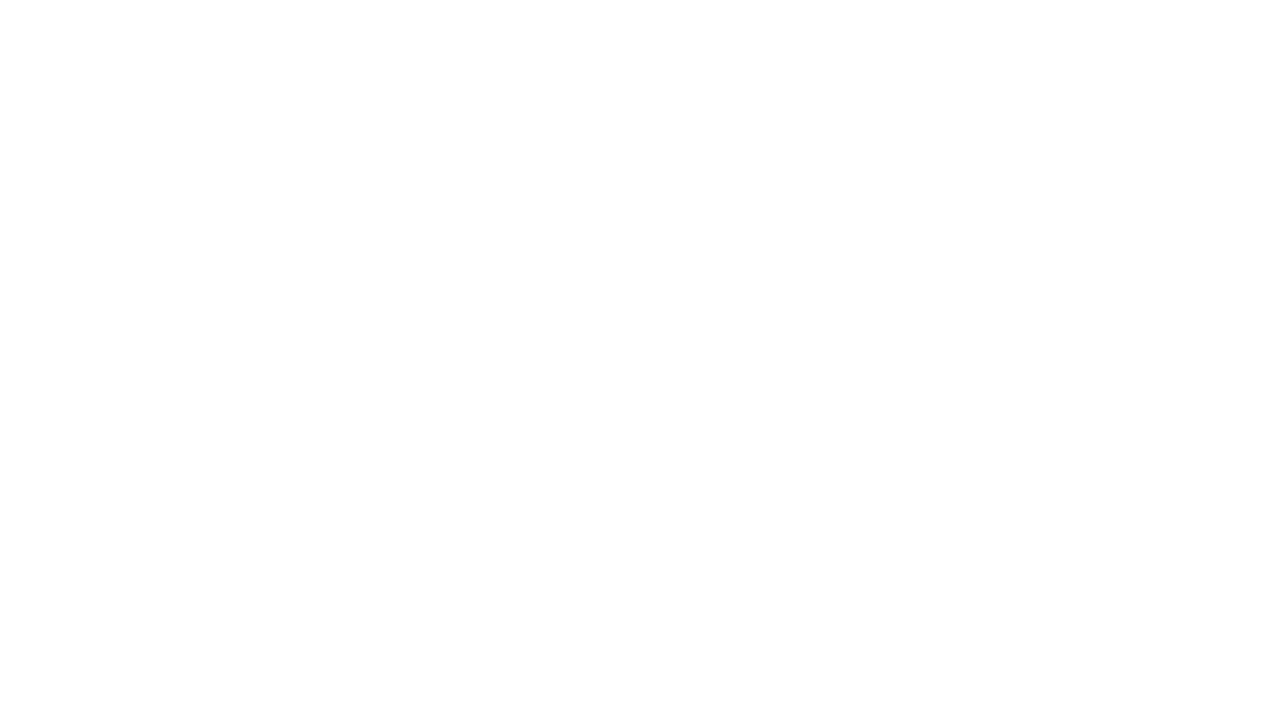

Verified page URL matches pattern '/docs/gitrevisions'
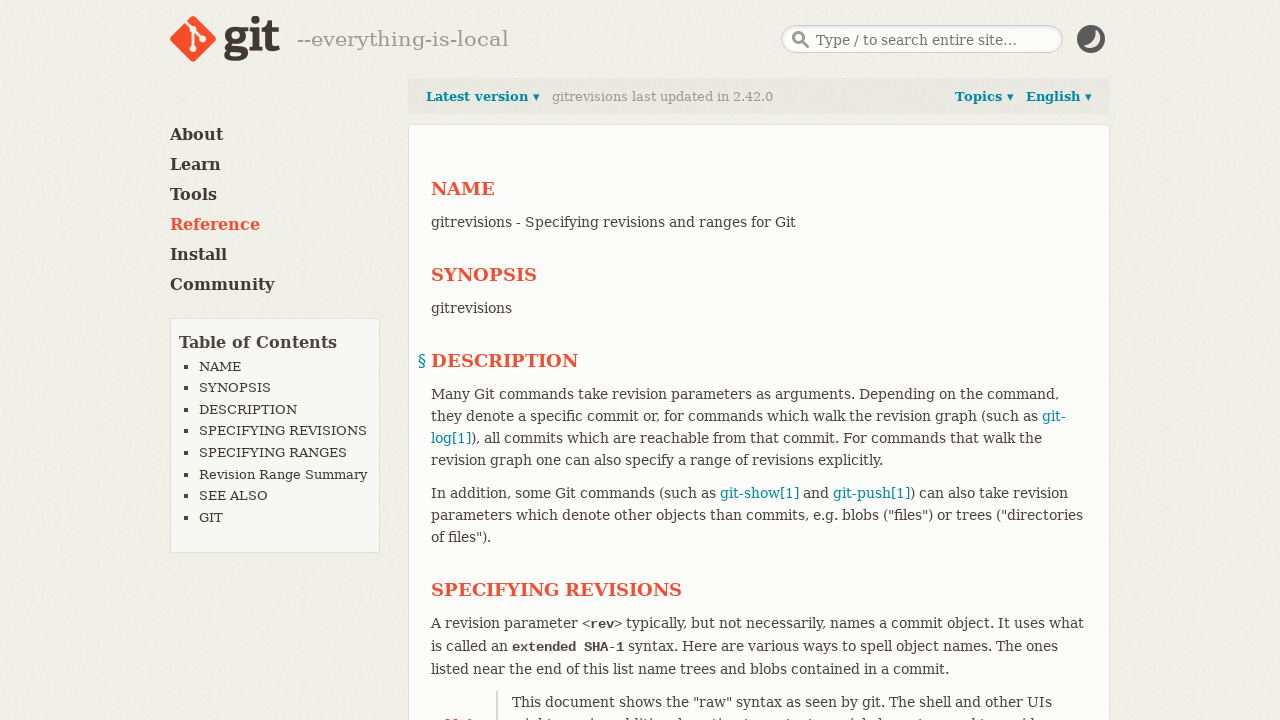

Navigated to French git-remote page at https://git-scm.com/docs/git-remote/fr
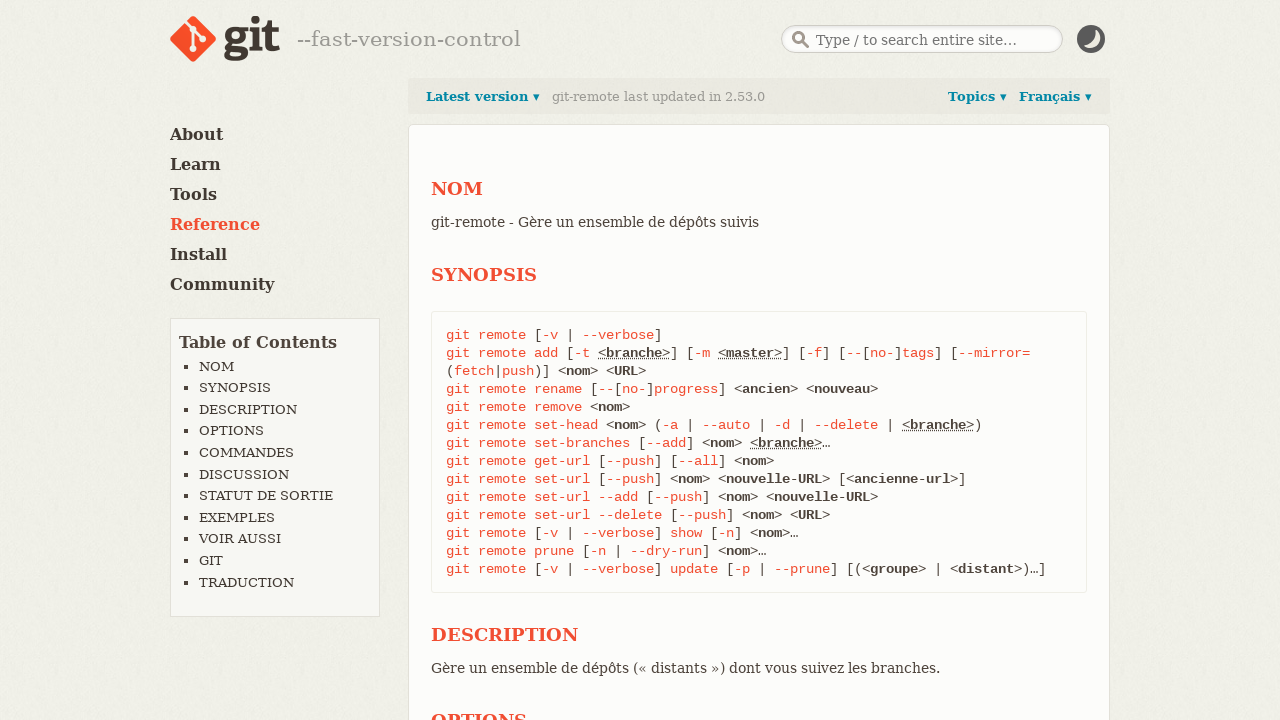

Located SYNOPSIS section element on French git-remote page
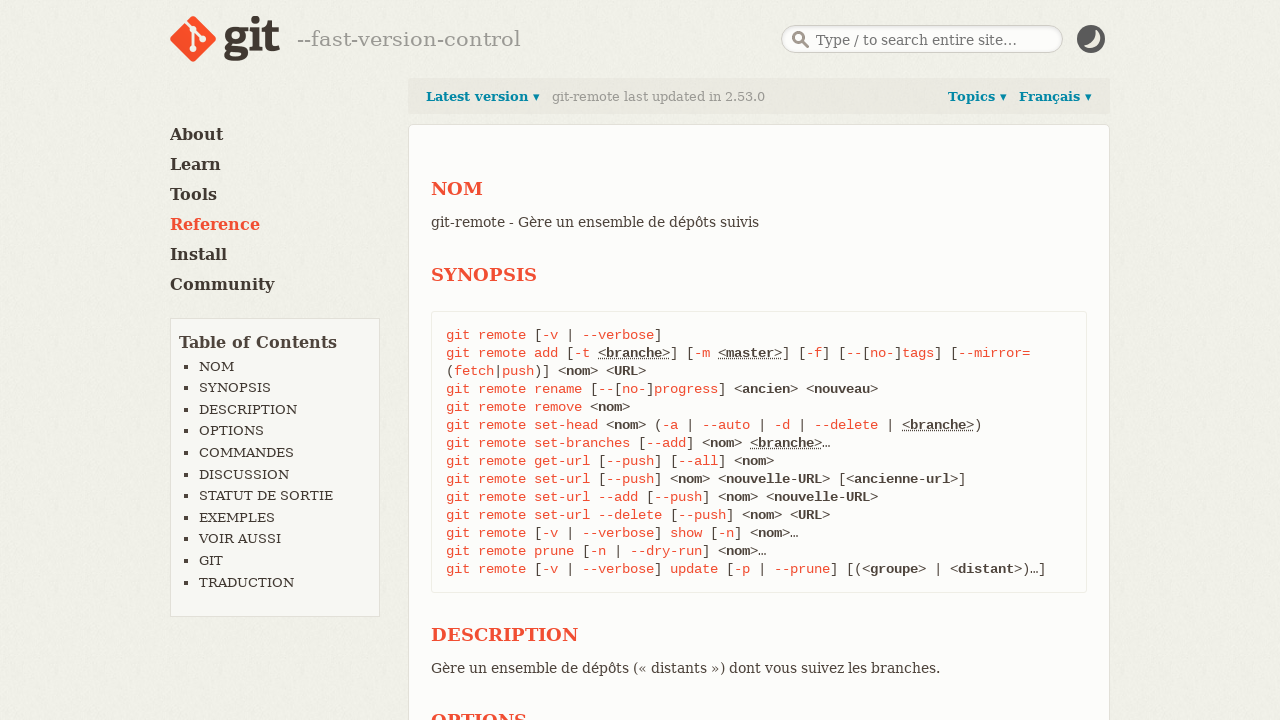

Verified SYNOPSIS text contains French text pattern 'git remote rename.*<ancien> <nouveau>'
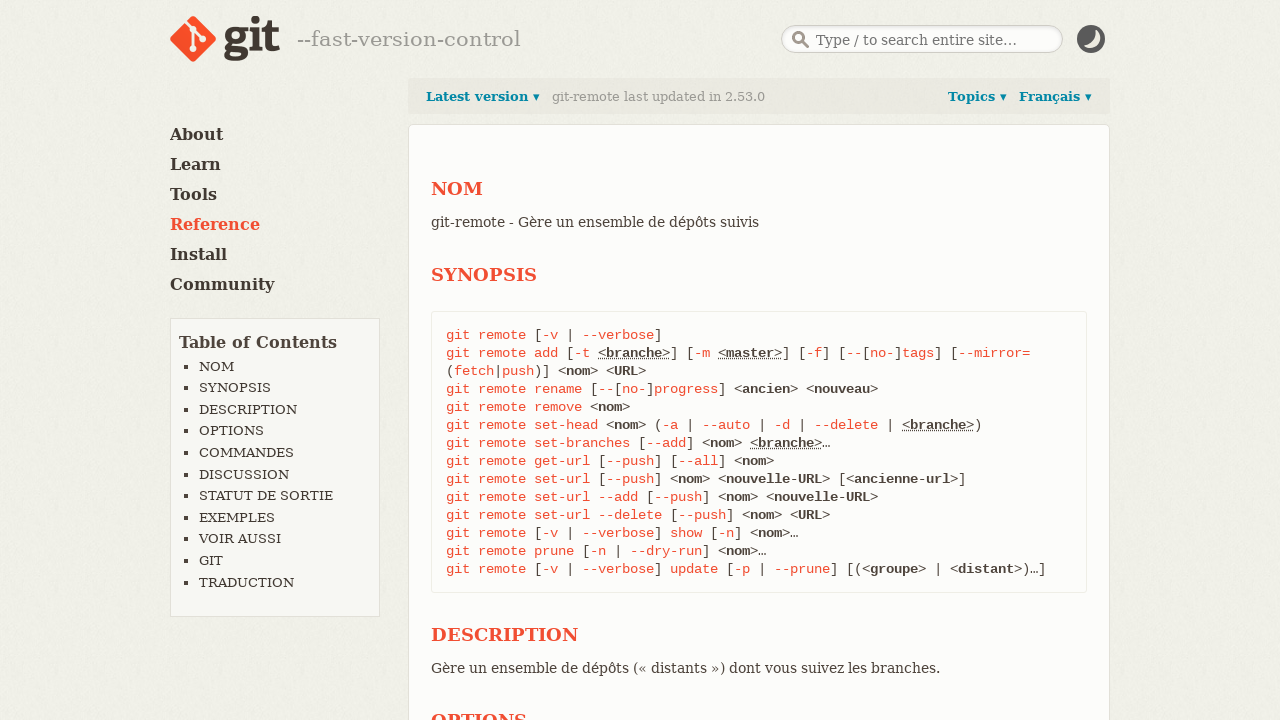

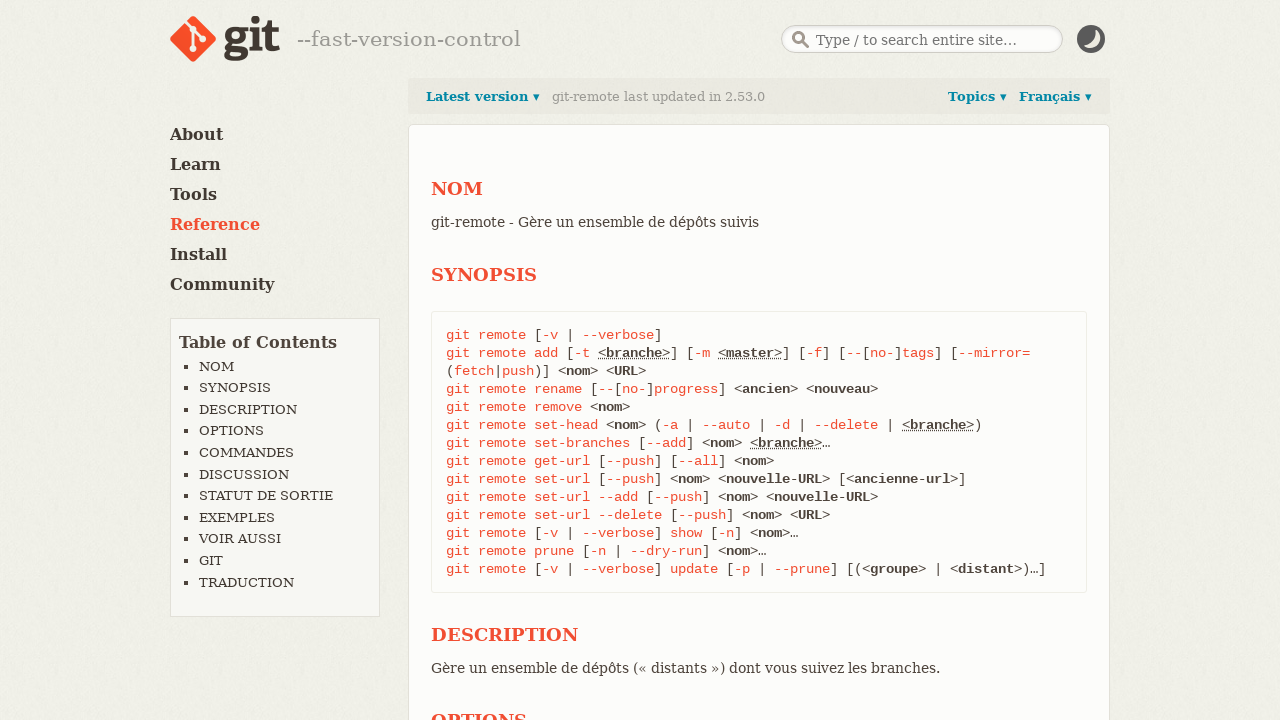